Tests text area input functionality by sending keys, clearing the field, and verifying the values

Starting URL: https://kristinek.github.io/site/examples/actions

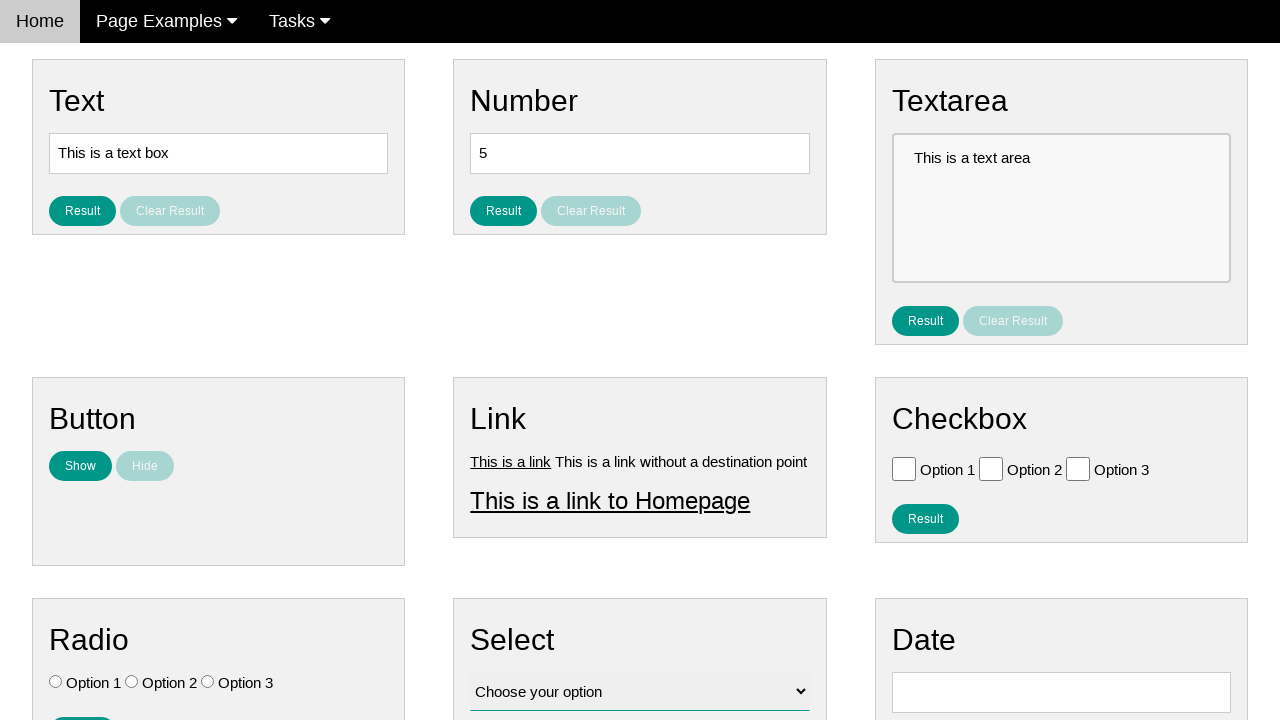

Verified initial text area value is 'This is a text area'
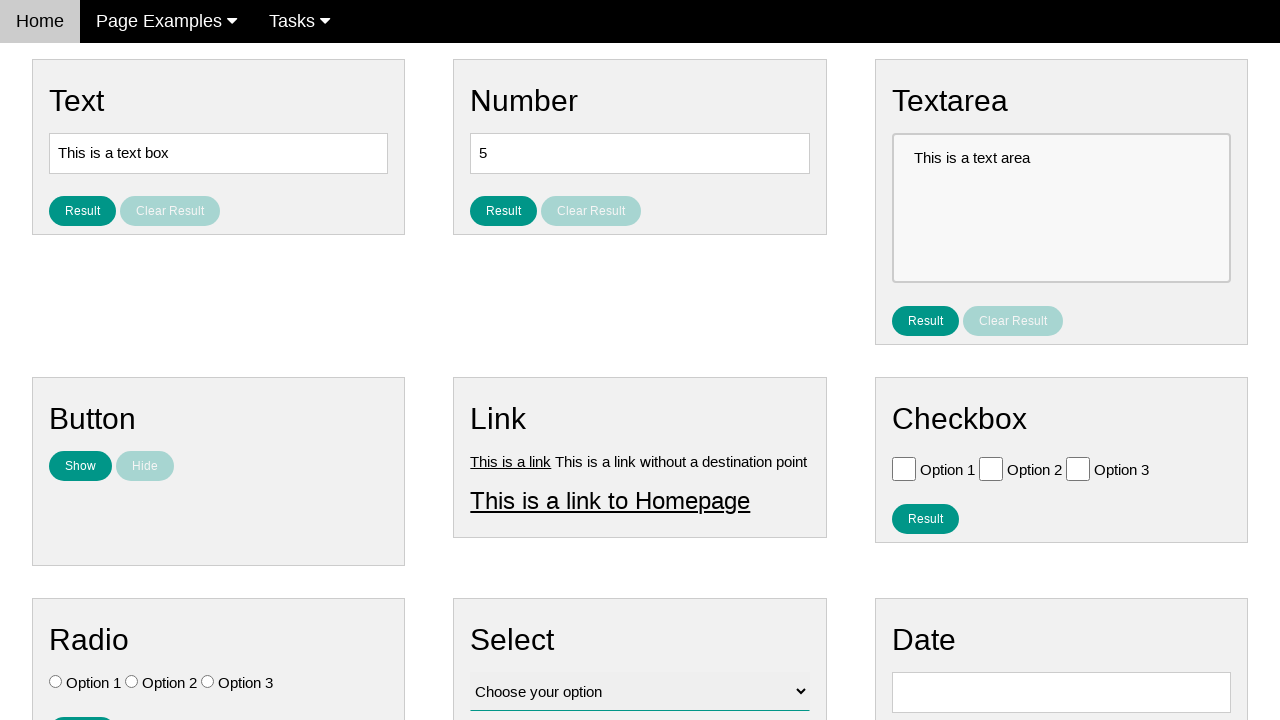

Filled text area with 'This is a text area sending some keys' on #text_area
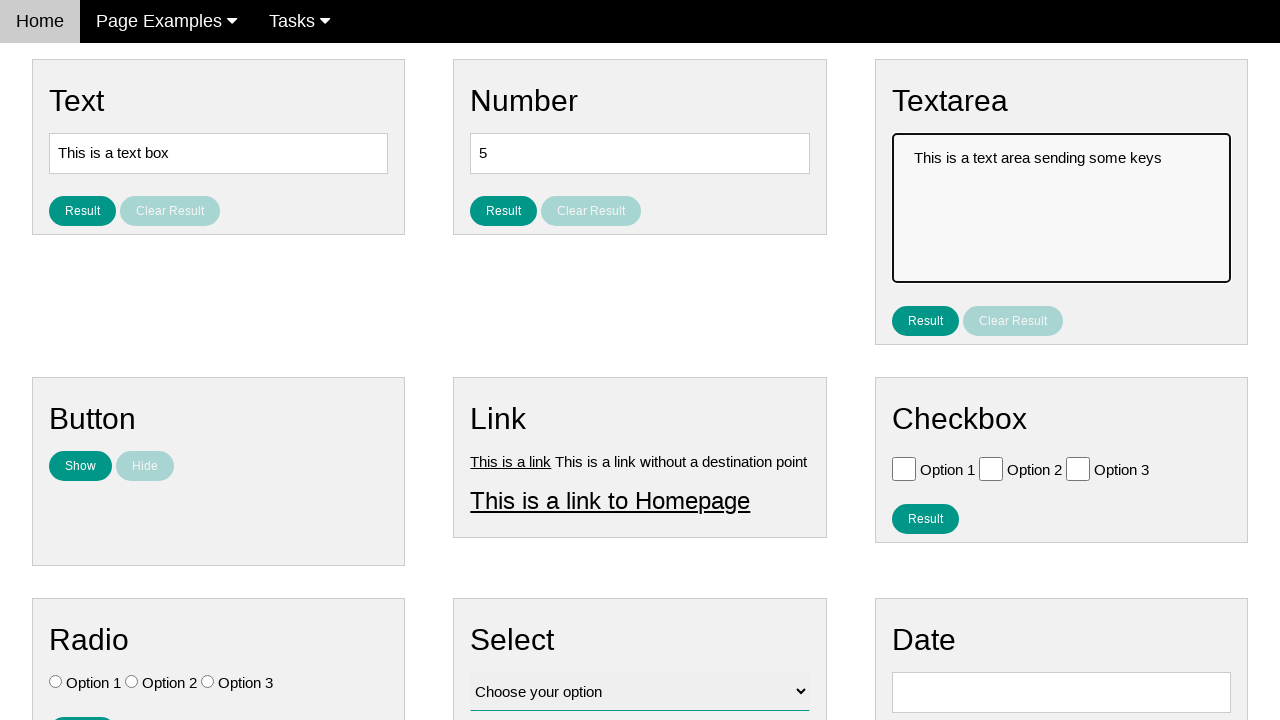

Verified appended text in text area
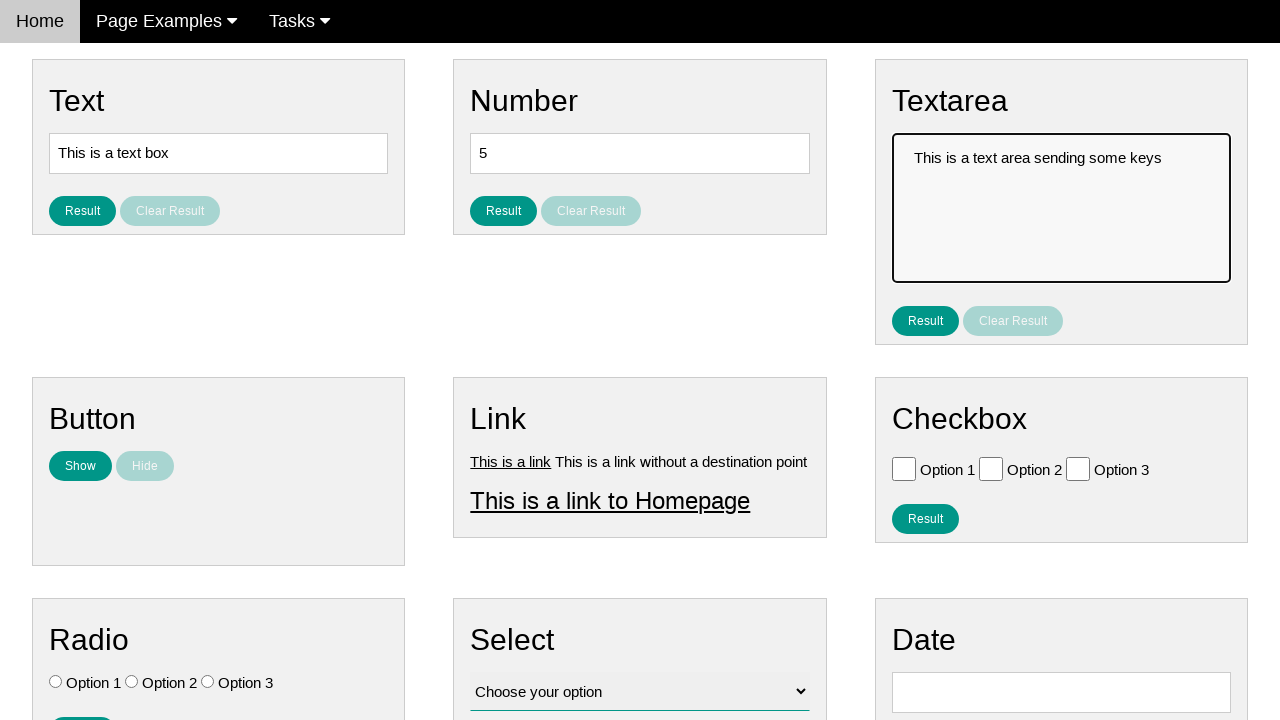

Cleared text area on #text_area
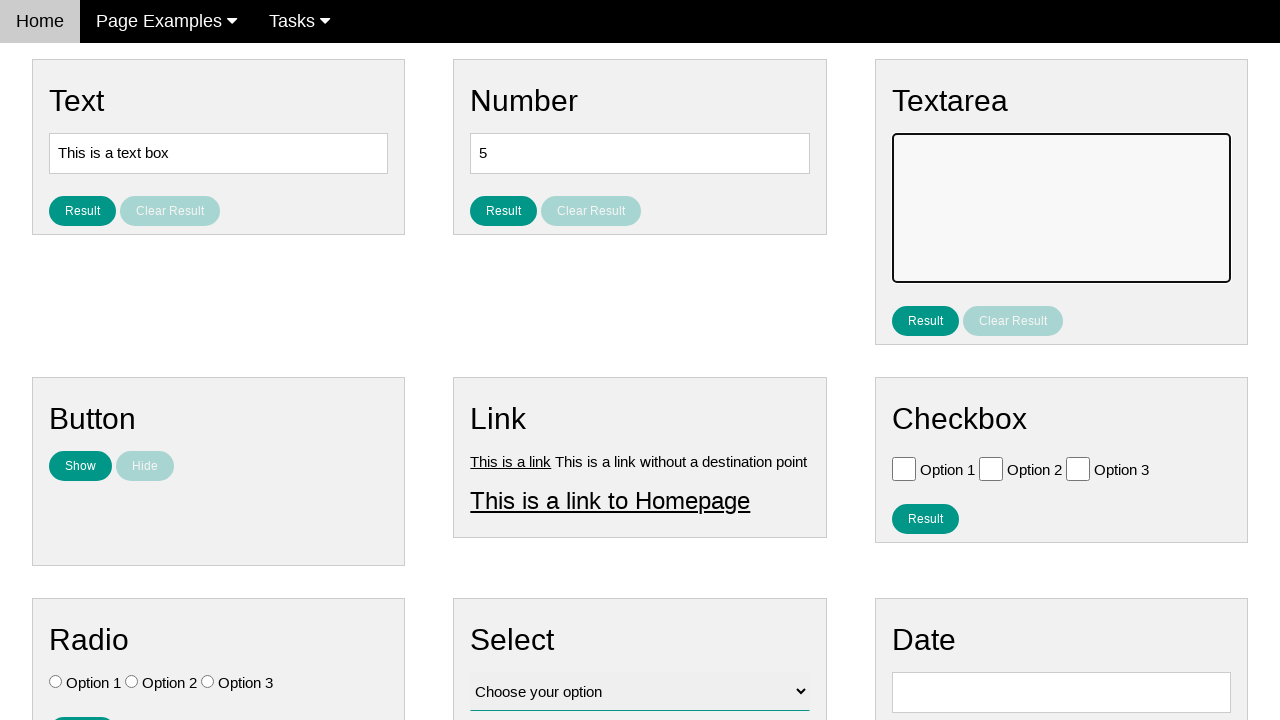

Verified text area is now empty
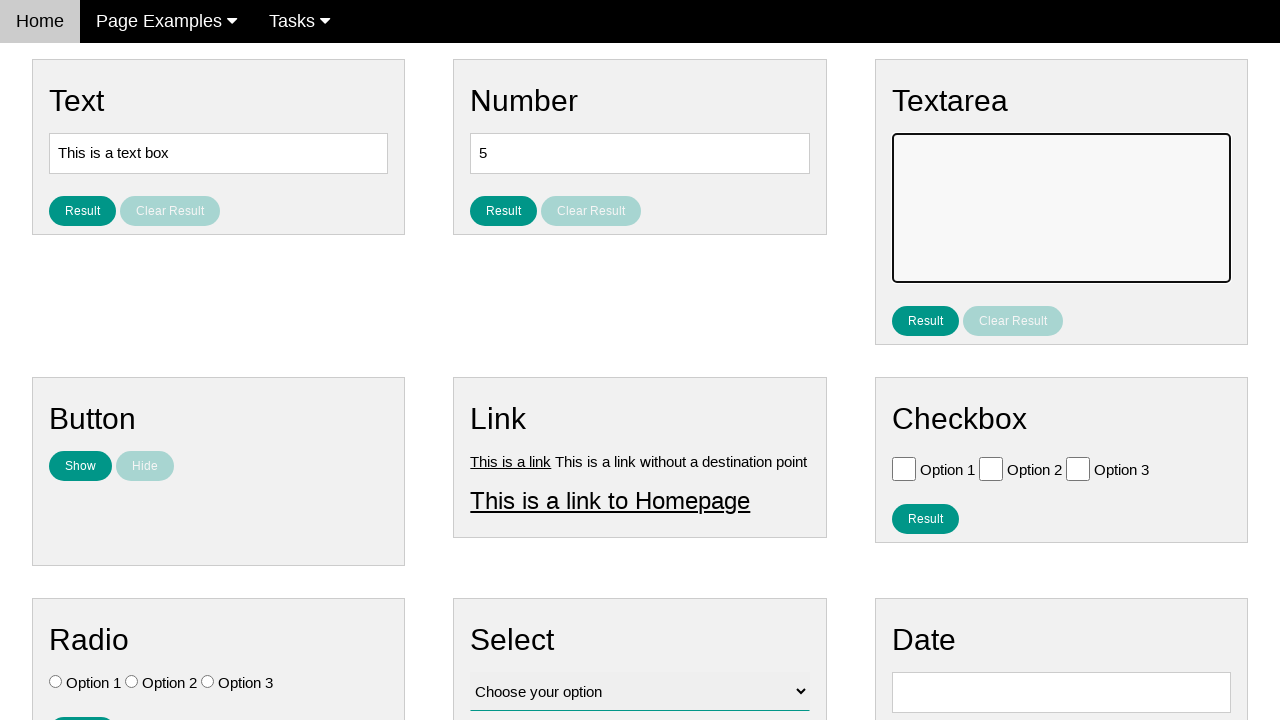

Filled text area with multi-line text on #text_area
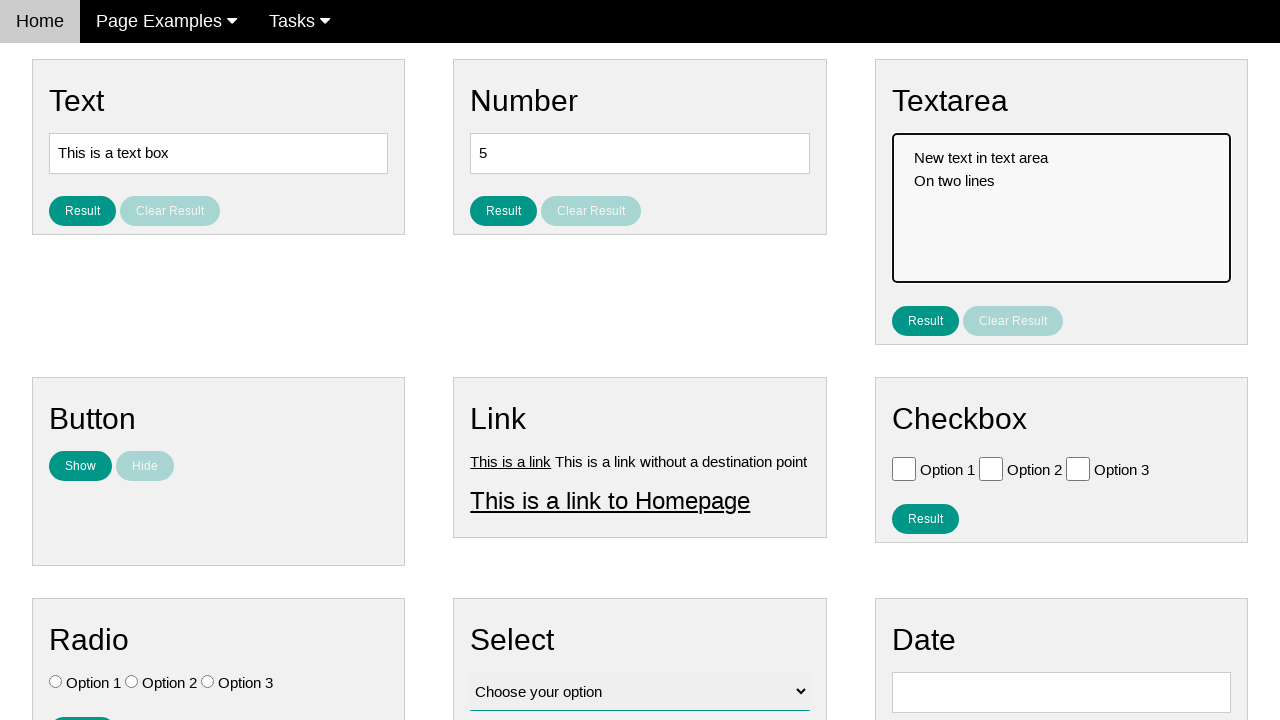

Verified multi-line text in text area
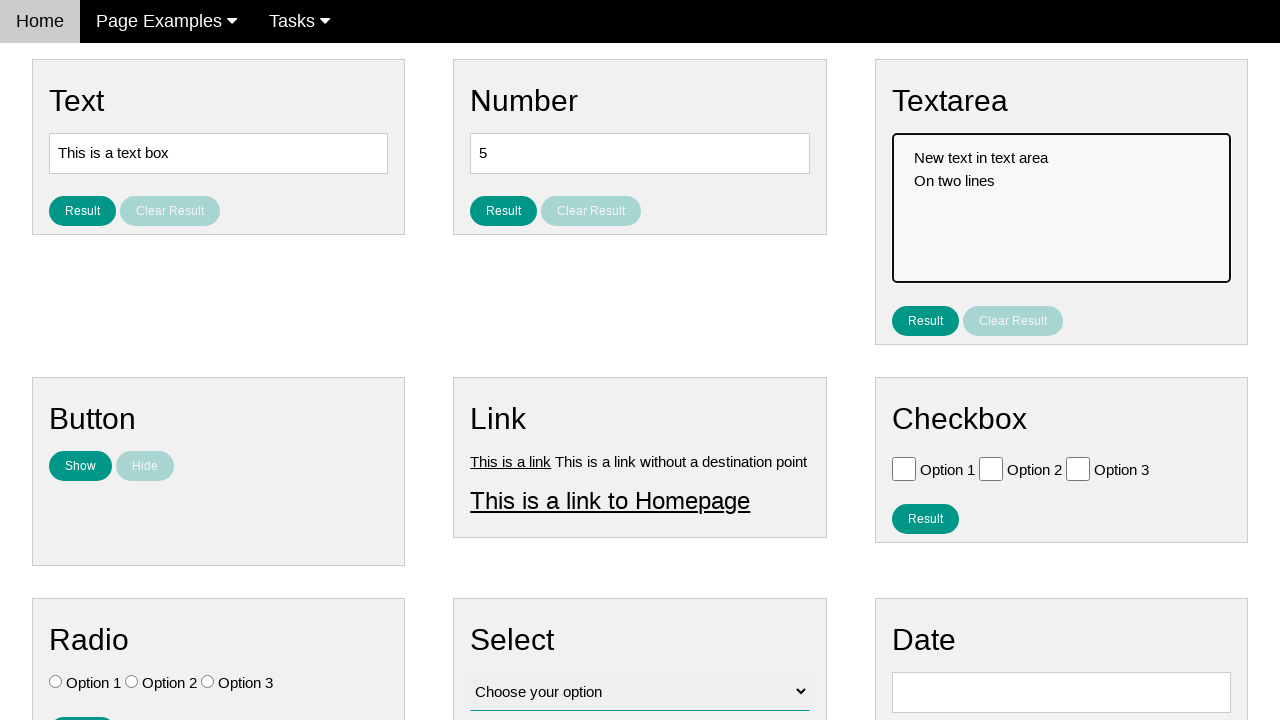

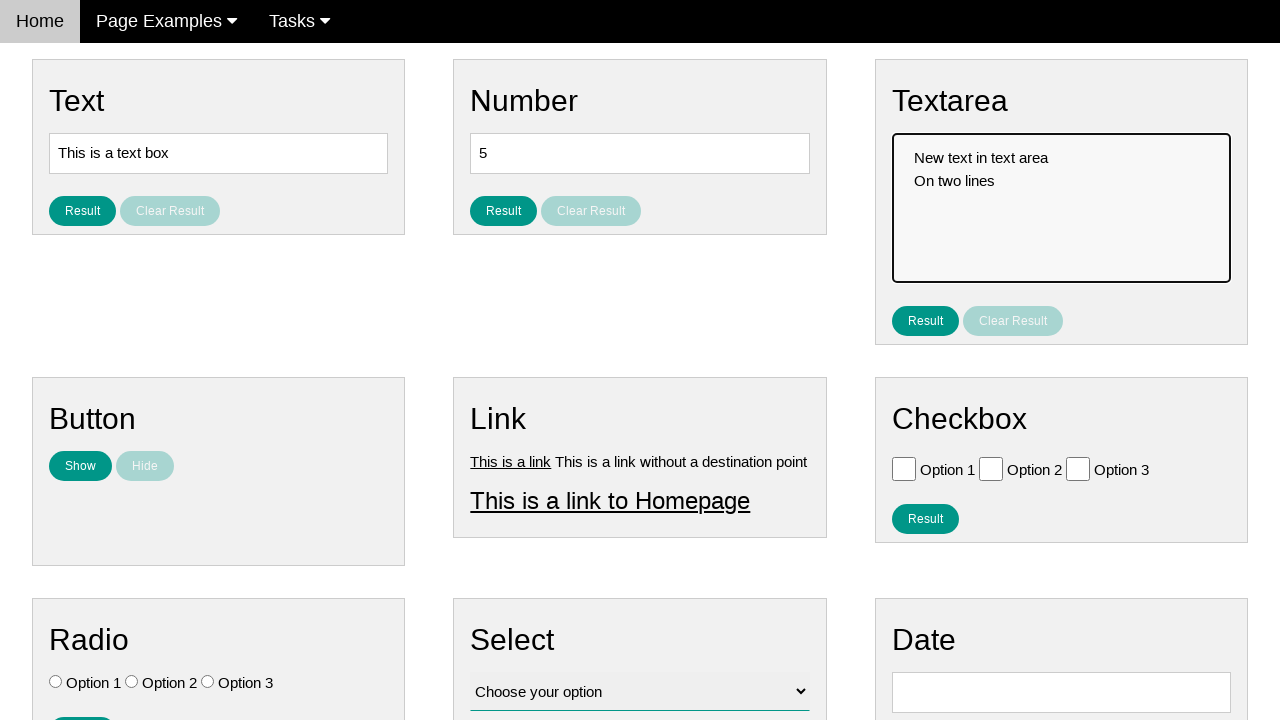